Navigates to Rahul Shetty Academy homepage and verifies the page loads by checking the title

Starting URL: https://rahulshettyacademy.com

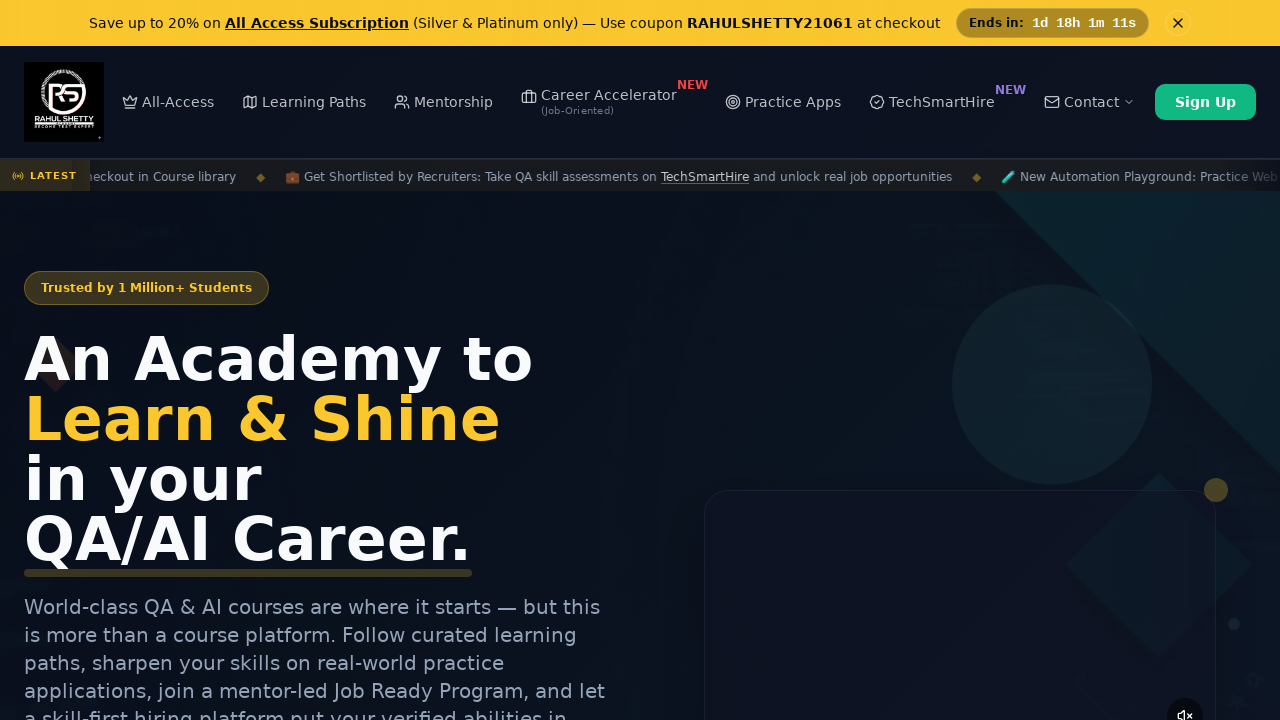

Waited for page to reach domcontentloaded state
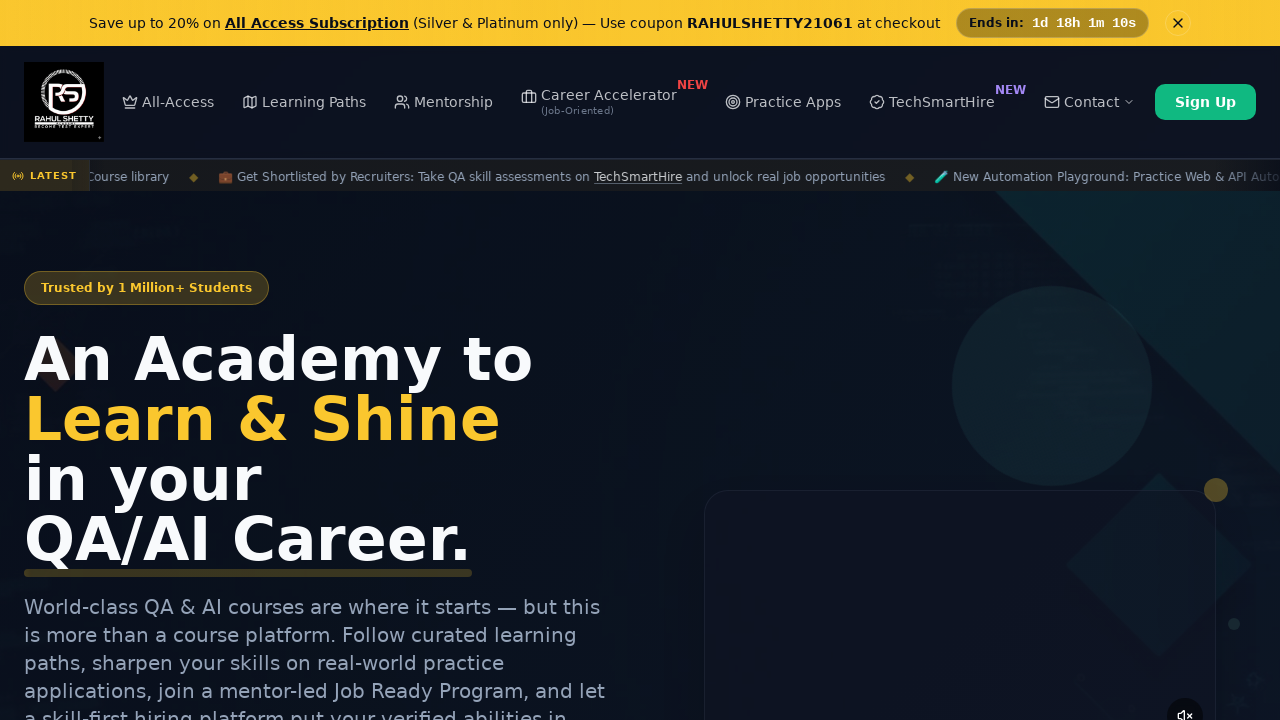

Verified page title is not None - Rahul Shetty Academy homepage loaded successfully
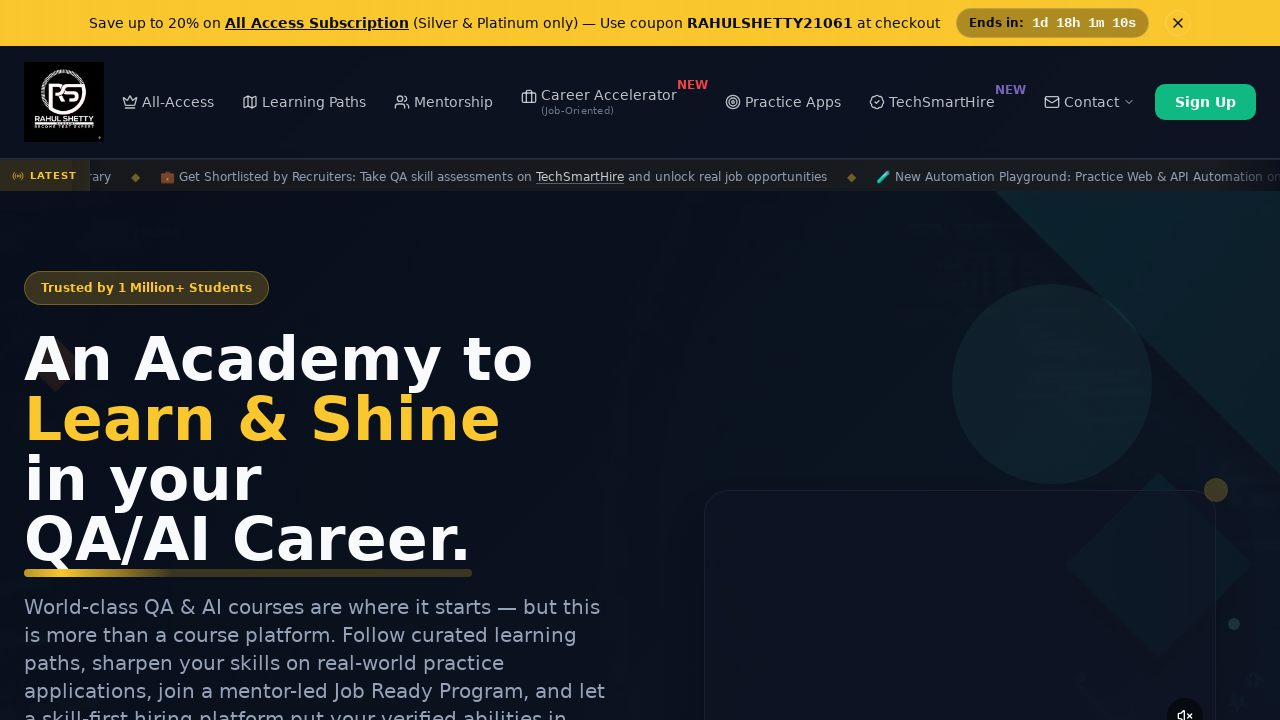

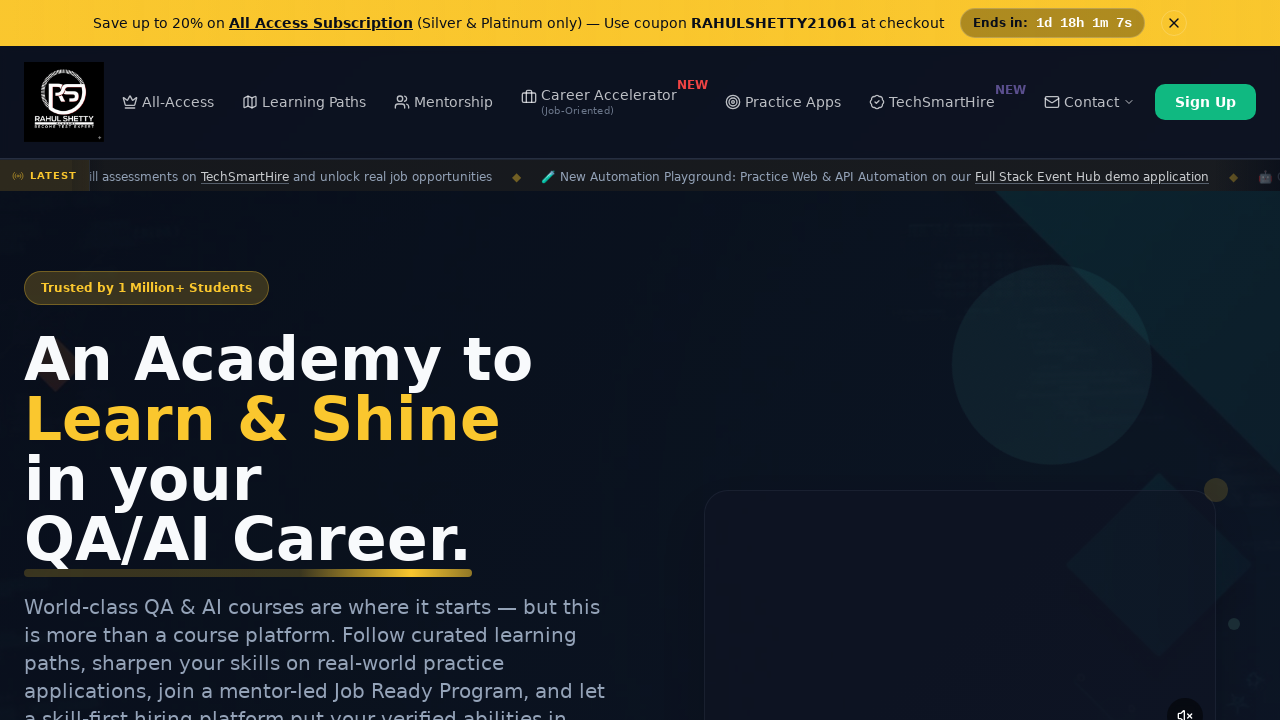